Tests script injection vulnerability by entering an HTML tag in the First Name input field and submitting the form to check if the input is properly sanitized.

Starting URL: http://testingchallenges.thetestingmap.org/index.php

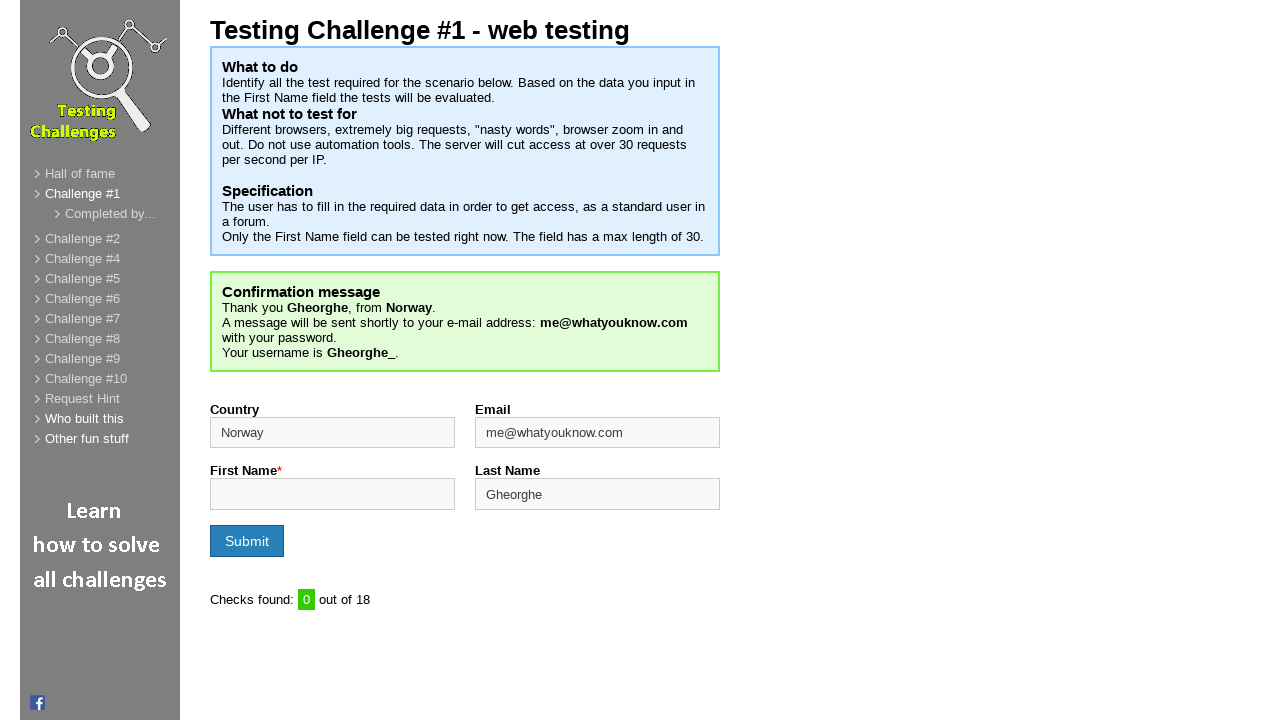

Navigated to script injection test page
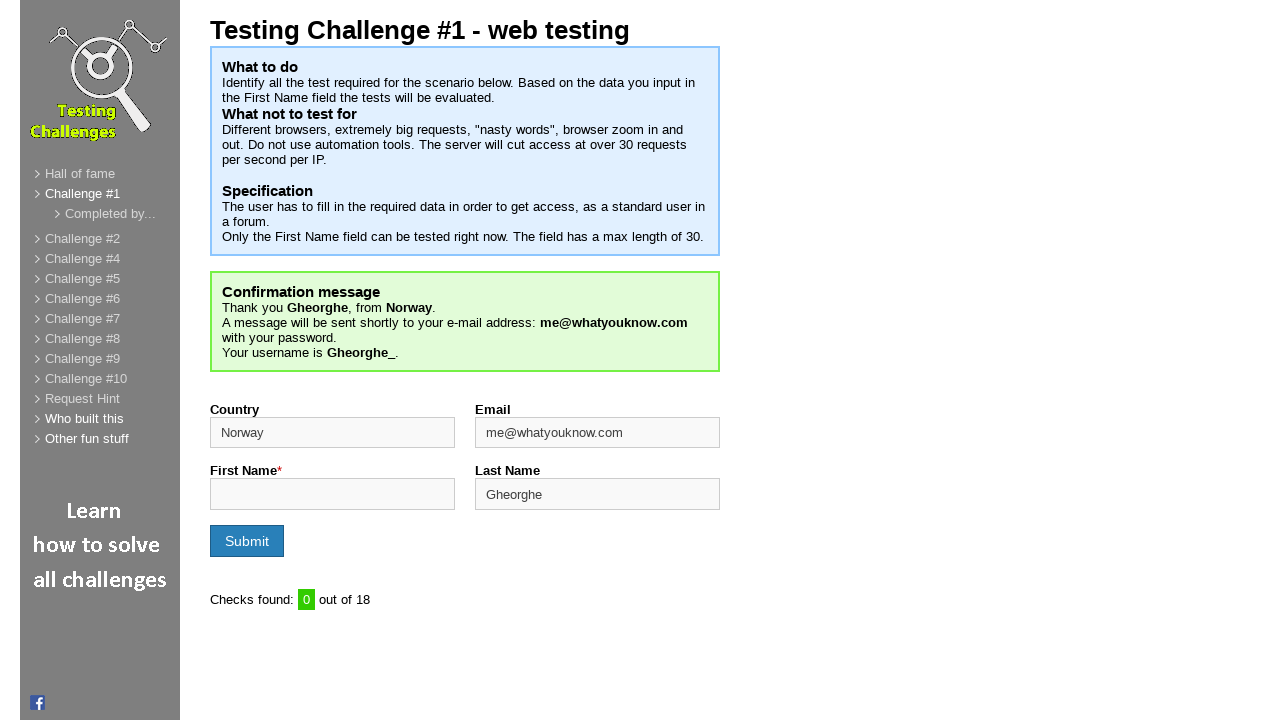

Entered HTML tag '<h1>TRG Group</h1>' in First Name field to test script injection vulnerability on input[name='firstname']
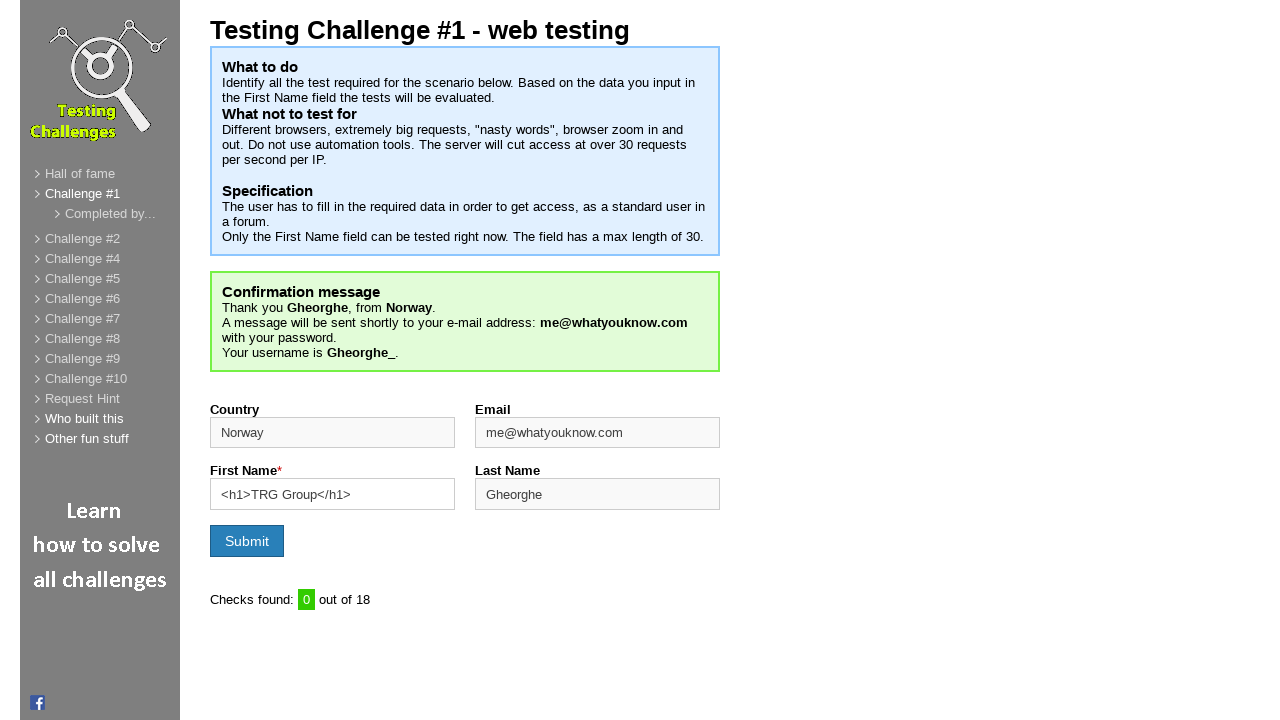

Clicked submit button to submit form with script injection payload at (247, 541) on input[type='submit']
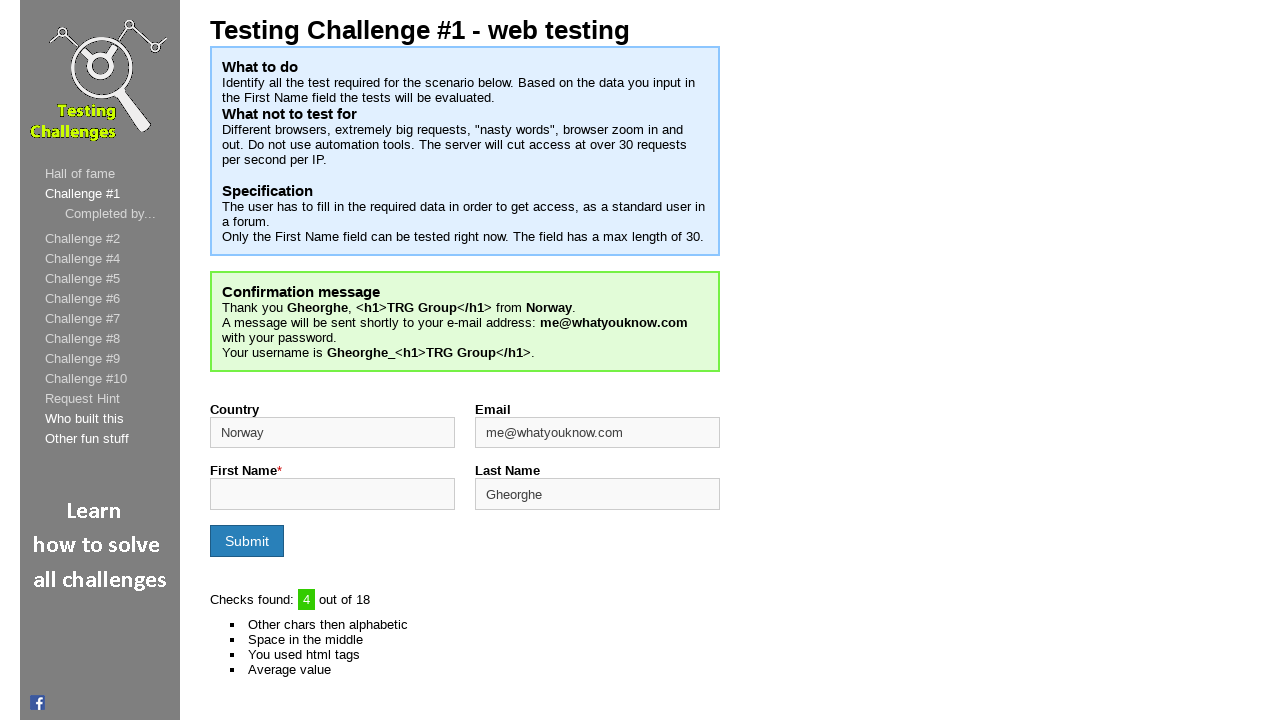

Waited for page to load after form submission
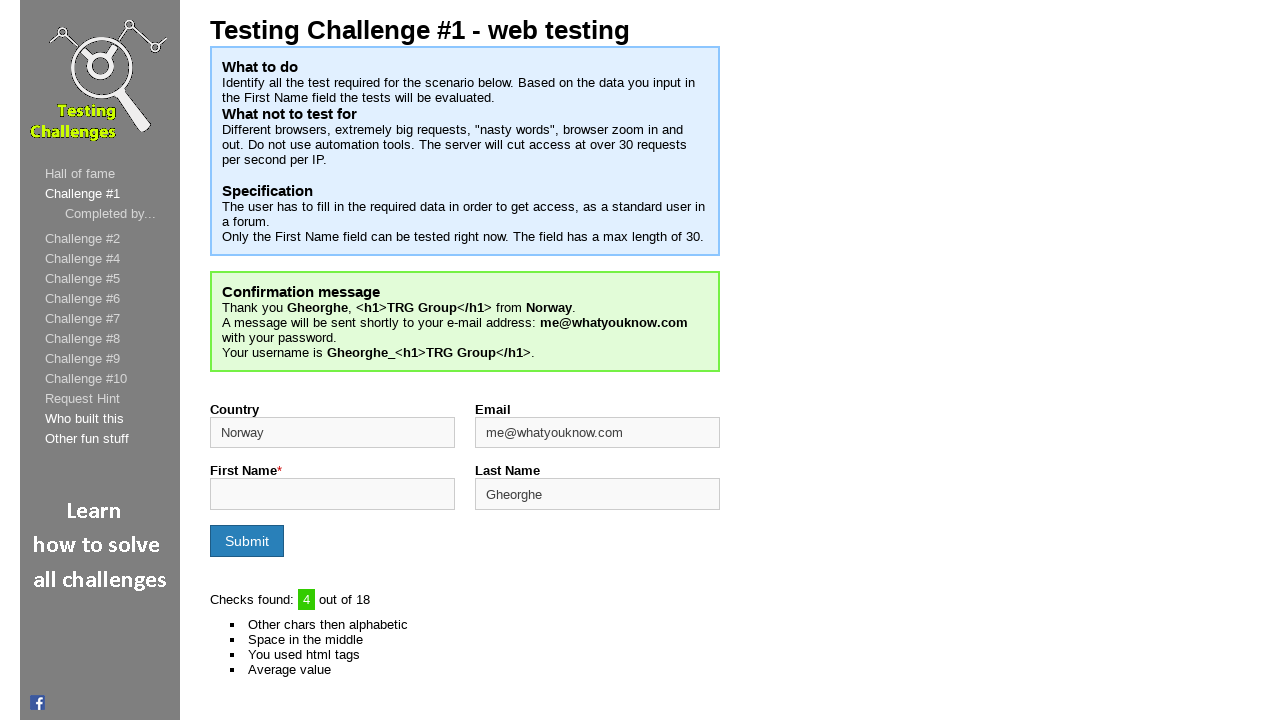

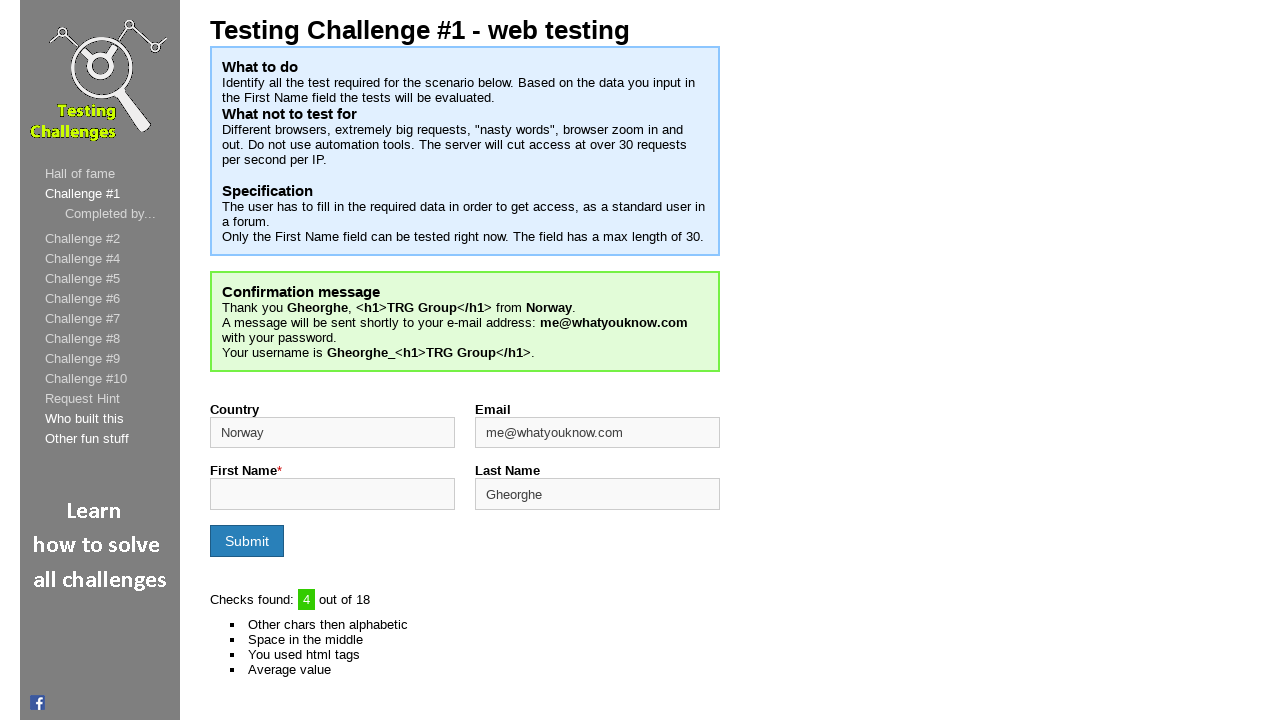